Tests laptop category filter by clicking on Laptops and verifying products are displayed

Starting URL: https://www.demoblaze.com/

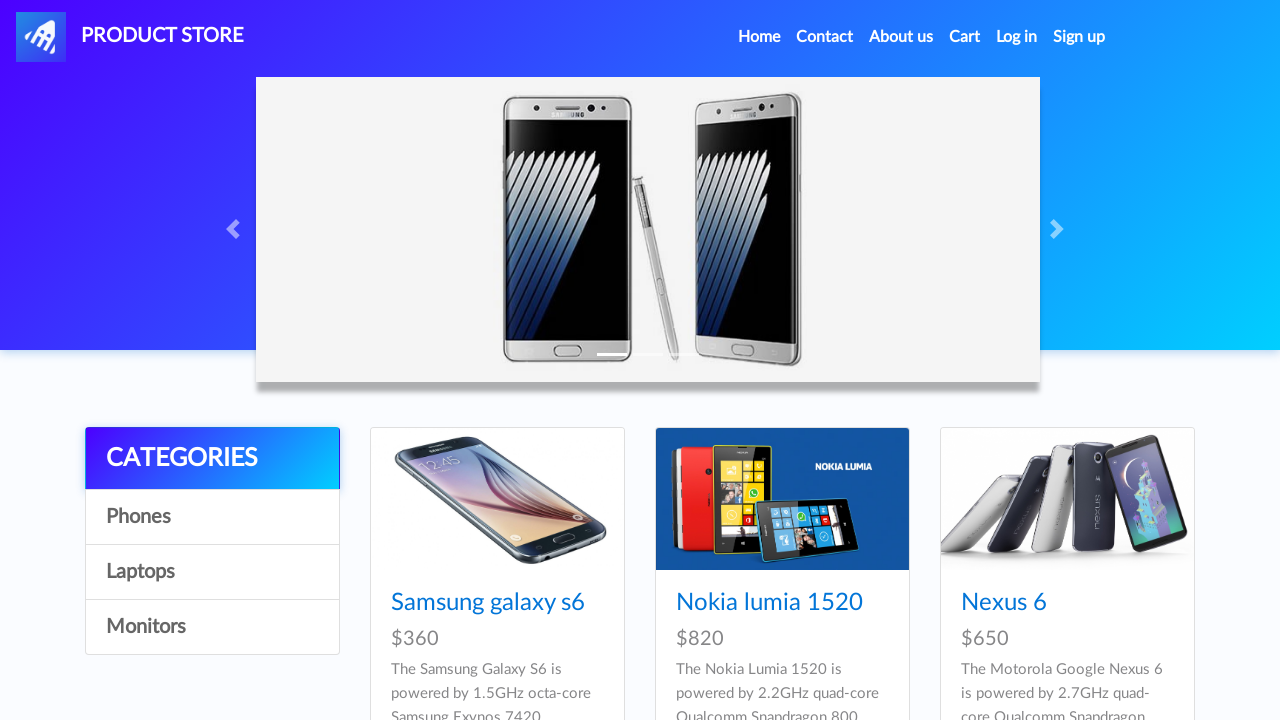

Clicked on Laptops category filter at (212, 572) on a:text('Laptops')
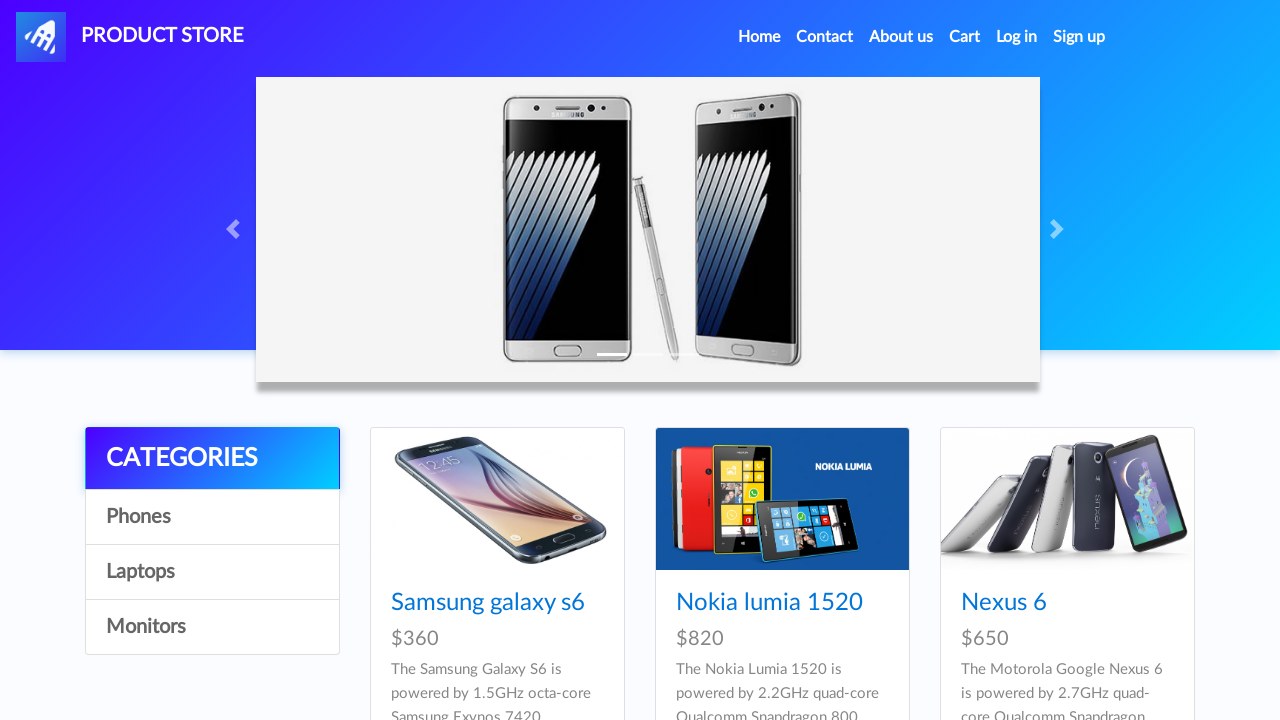

Laptop products loaded - verified Sony vaio i5 product is displayed
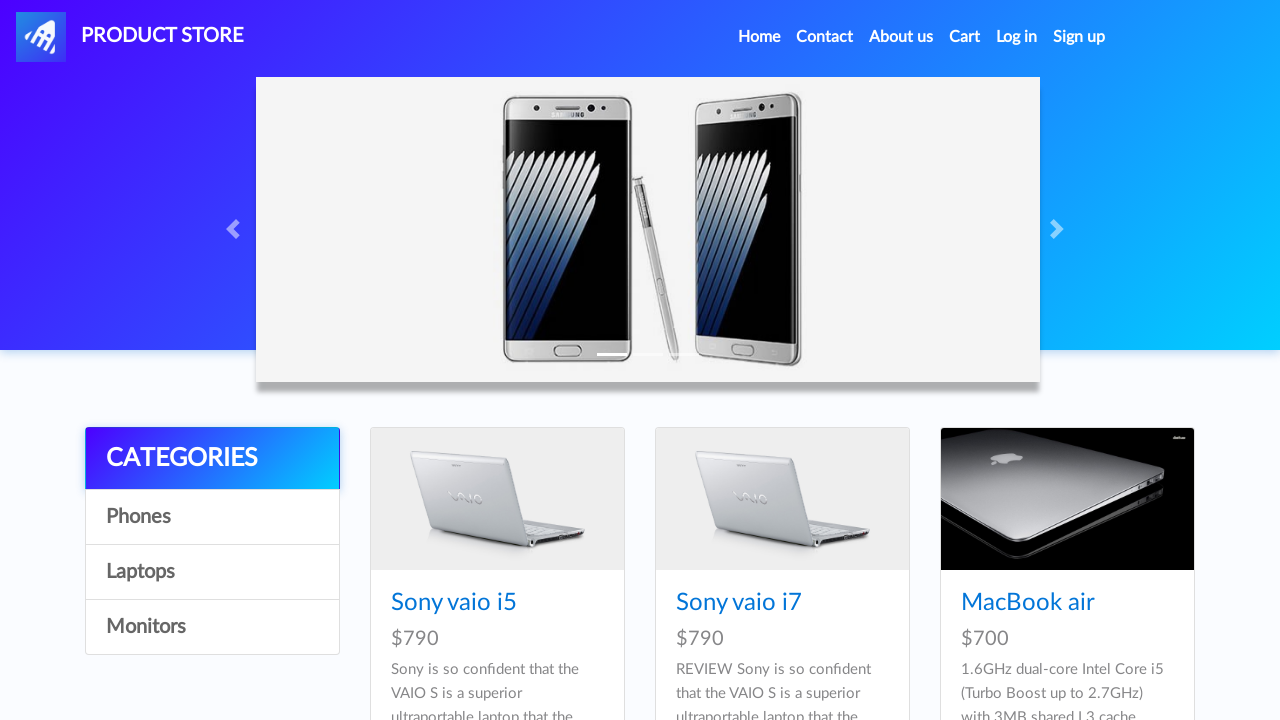

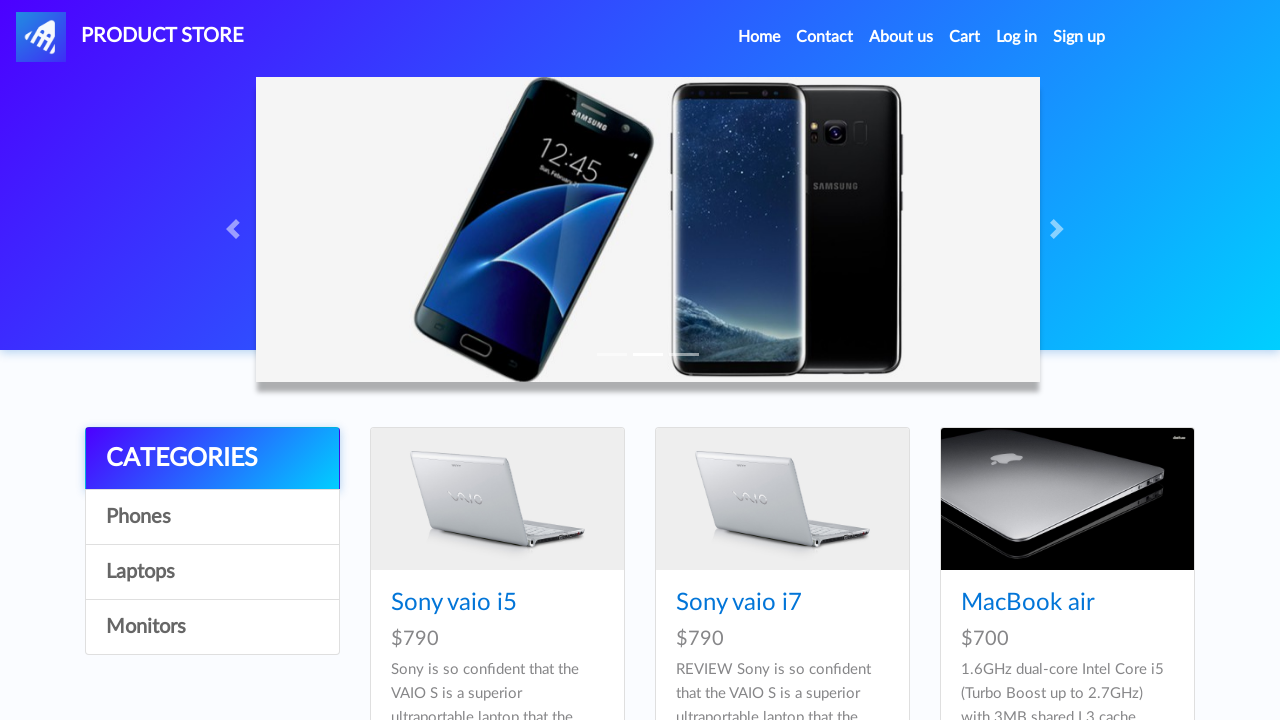